Tests unchecking a completed todo item to mark it as incomplete

Starting URL: https://demo.playwright.dev/todomvc

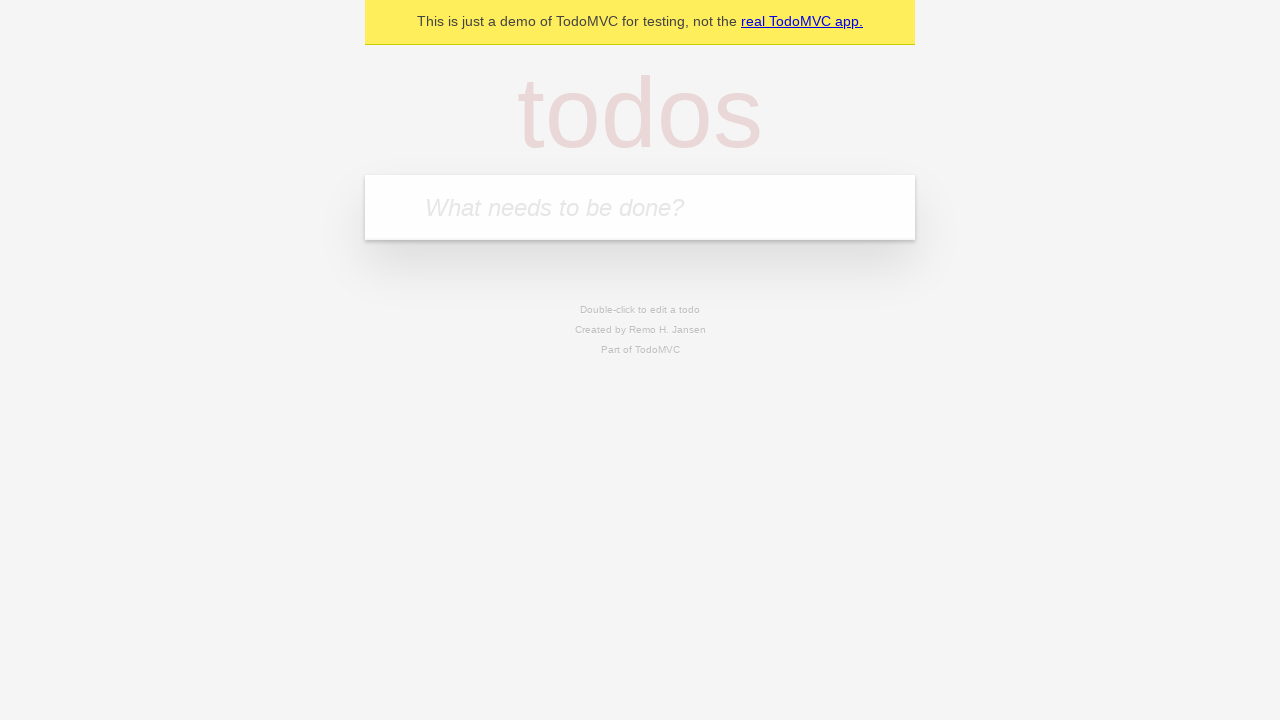

Filled todo input with 'buy some cheese' on internal:attr=[placeholder="What needs to be done?"i]
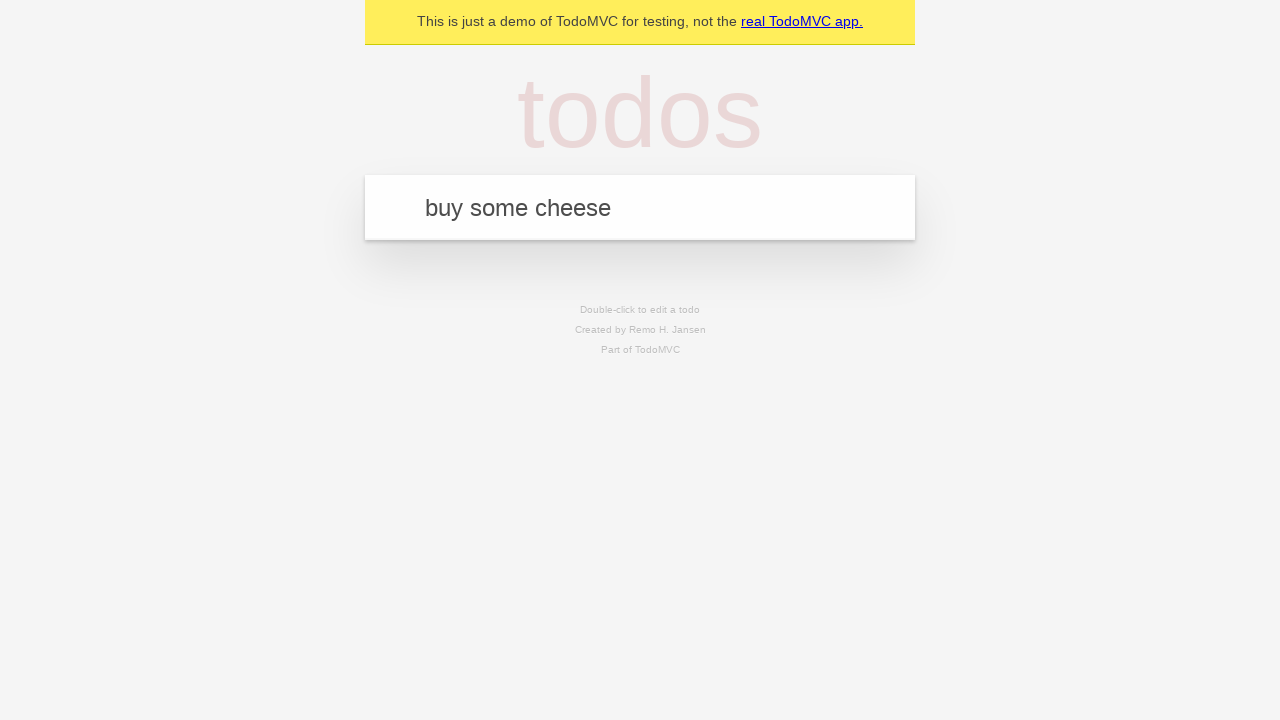

Pressed Enter to add first todo item on internal:attr=[placeholder="What needs to be done?"i]
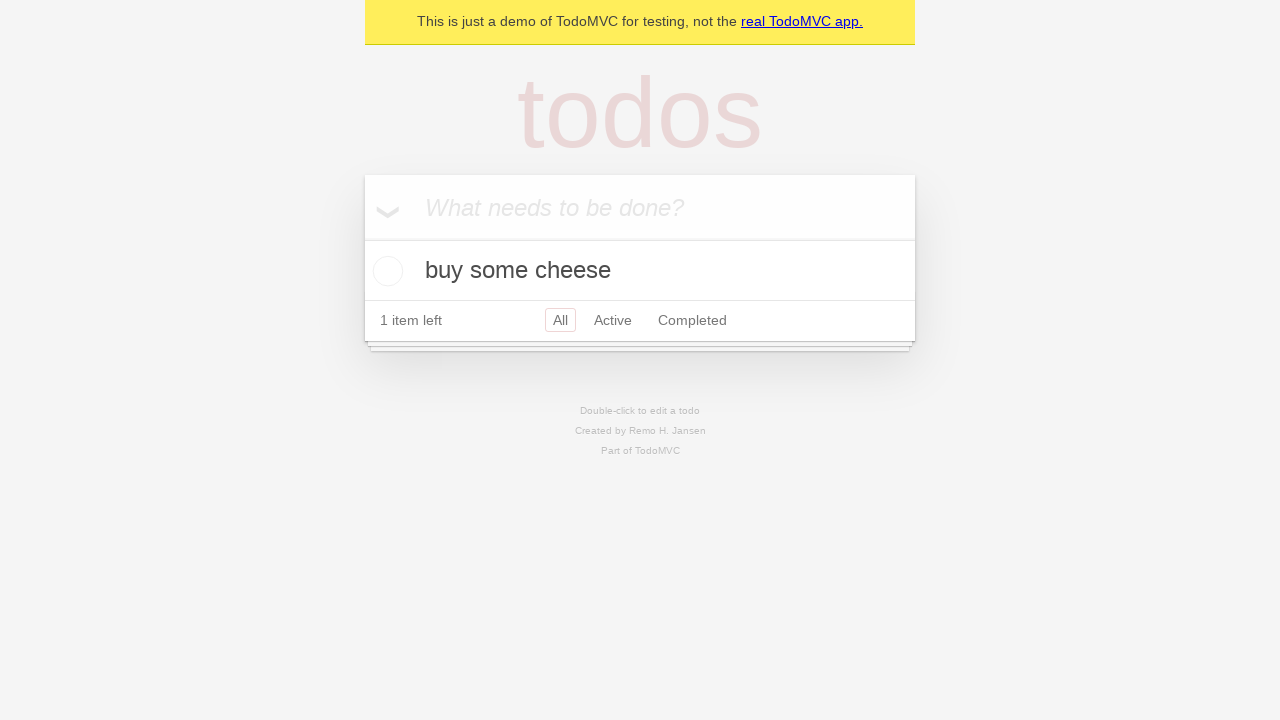

Filled todo input with 'feed the cat' on internal:attr=[placeholder="What needs to be done?"i]
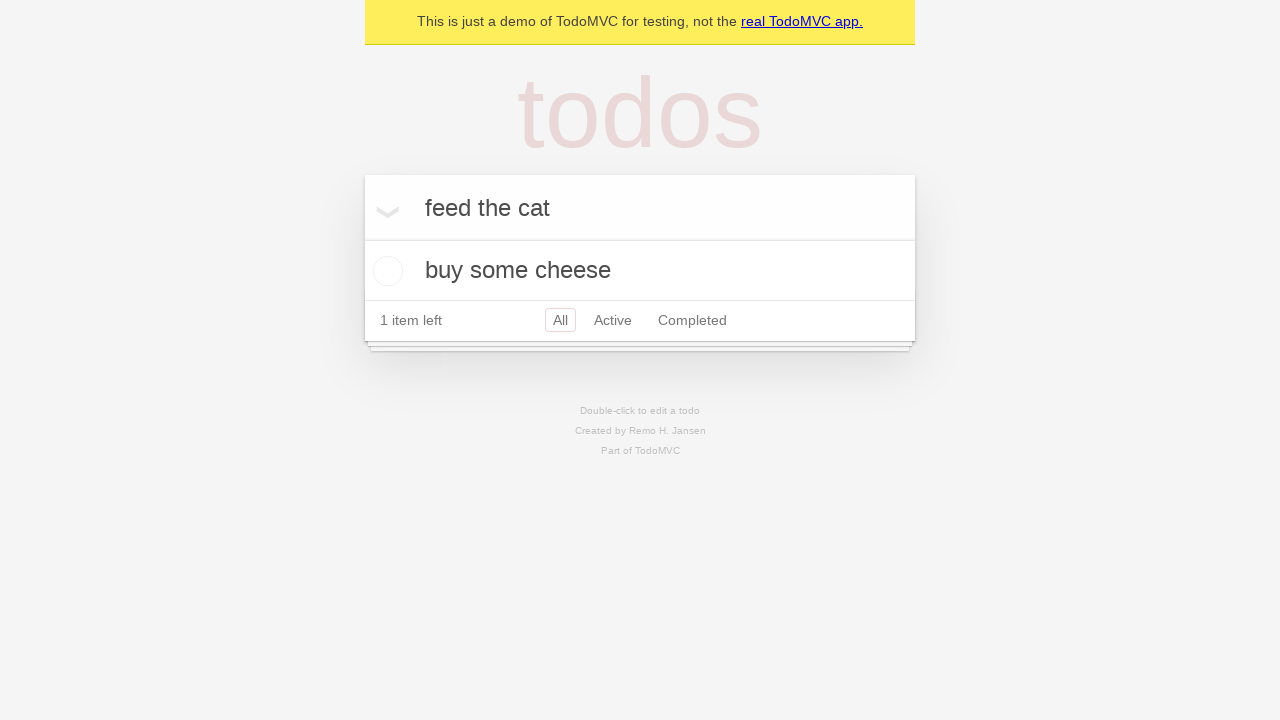

Pressed Enter to add second todo item on internal:attr=[placeholder="What needs to be done?"i]
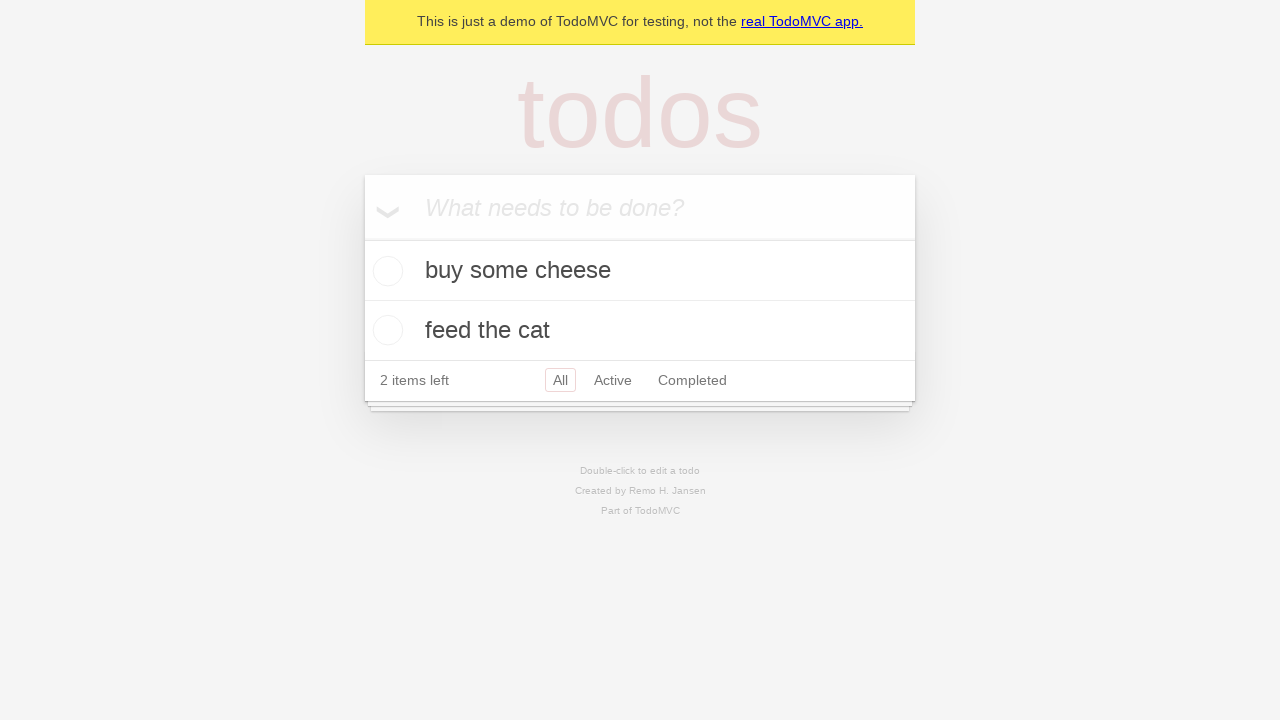

Waited for both todo items to appear in the DOM
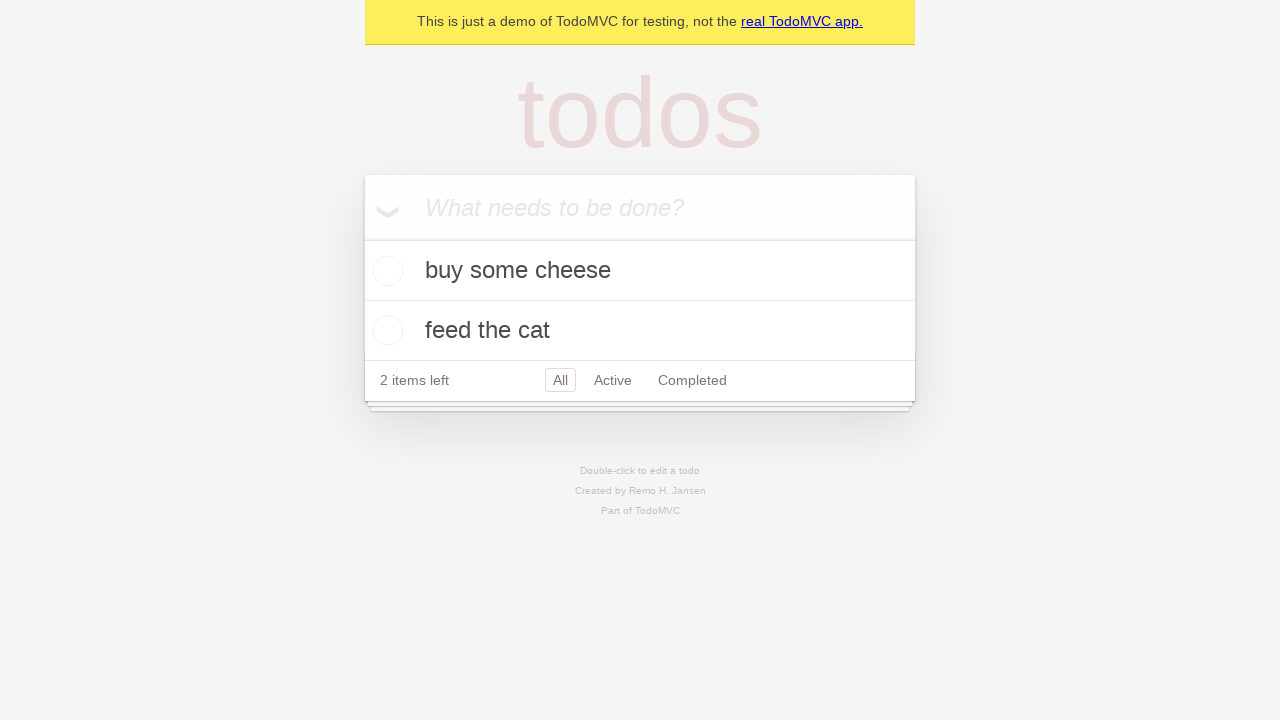

Checked the checkbox for the first todo item to mark it complete at (385, 271) on internal:testid=[data-testid="todo-item"s] >> nth=0 >> internal:role=checkbox
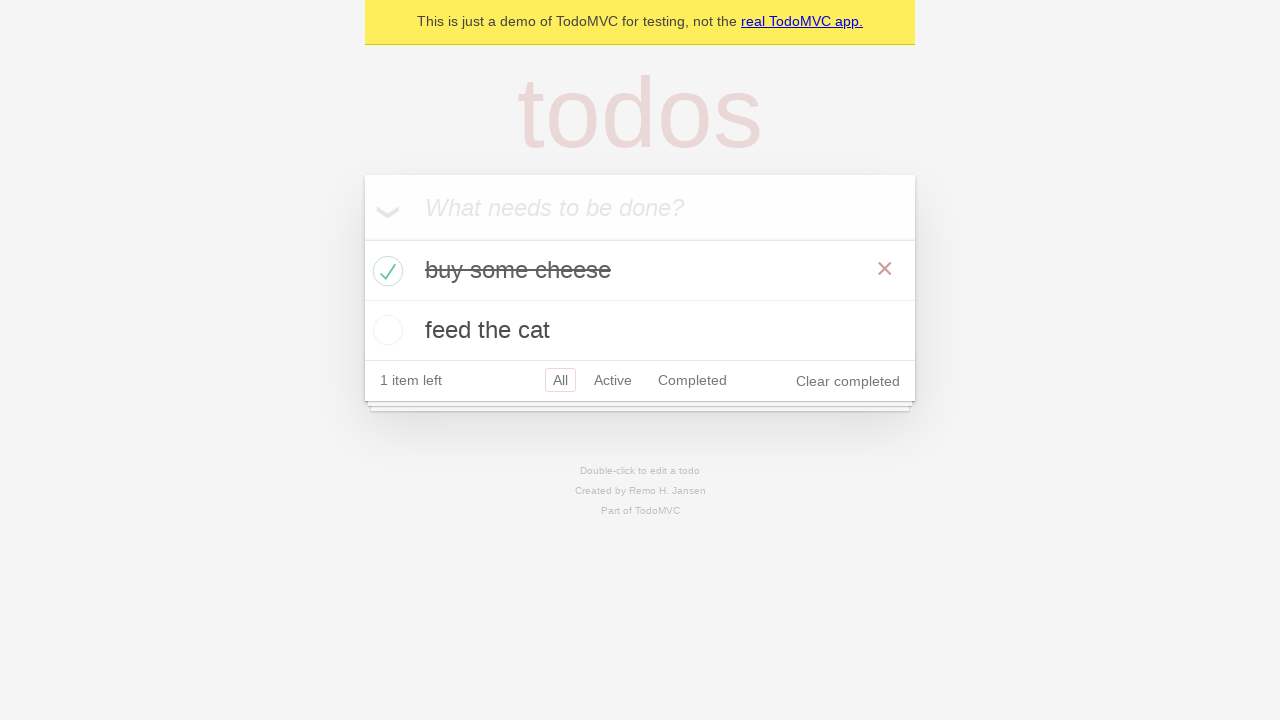

Unchecked the checkbox for the first todo item to mark it incomplete at (385, 271) on internal:testid=[data-testid="todo-item"s] >> nth=0 >> internal:role=checkbox
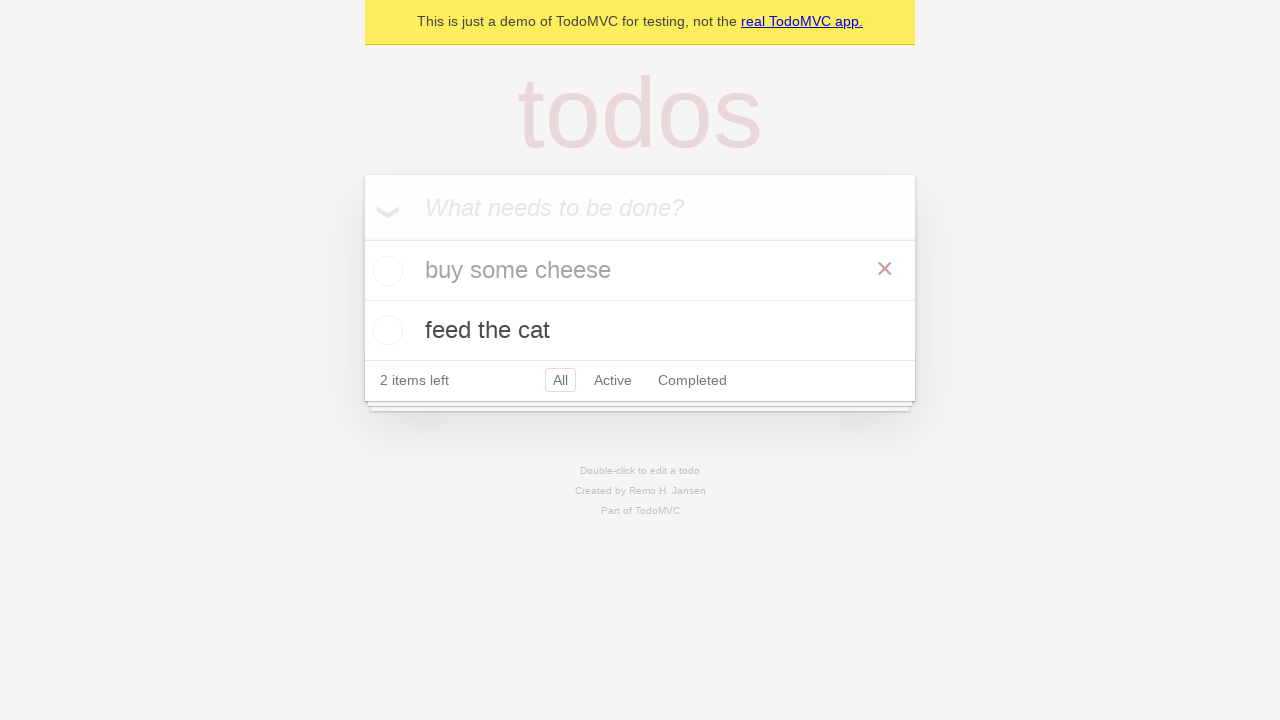

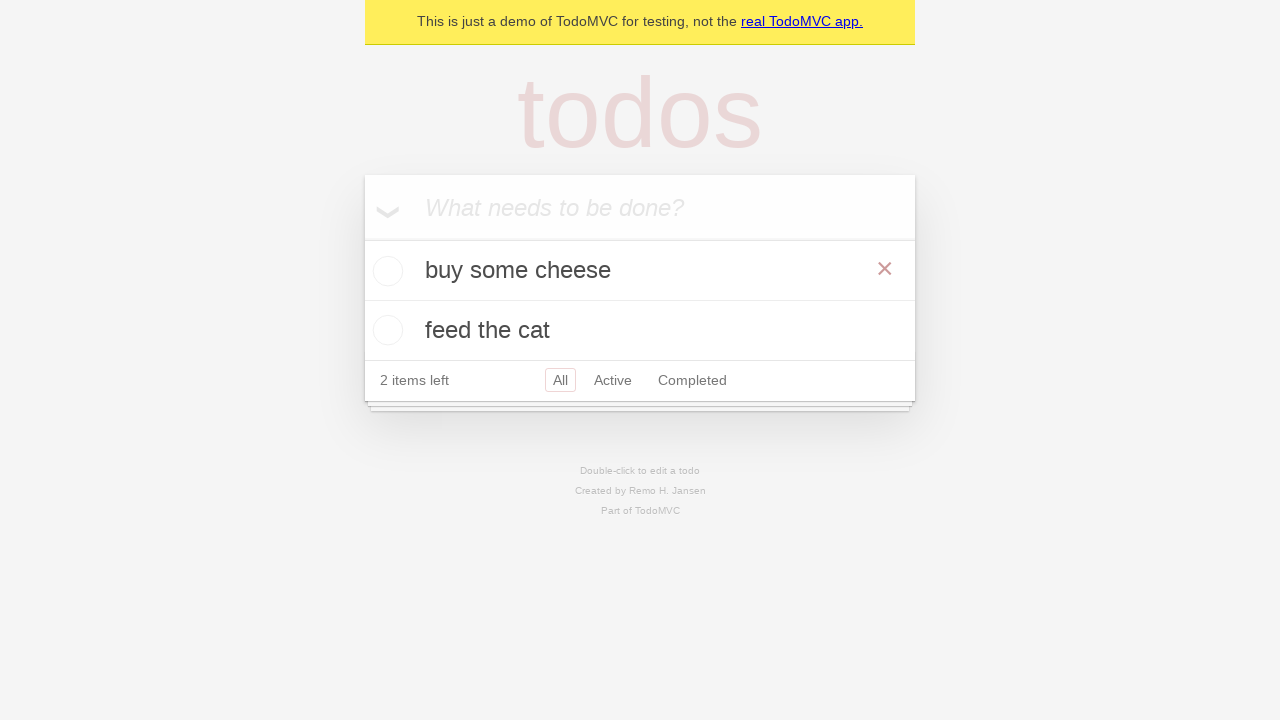